Tests drag and drop using click-and-hold, move, and release actions on jQuery UI demo page

Starting URL: http://jqueryui.com/droppable/

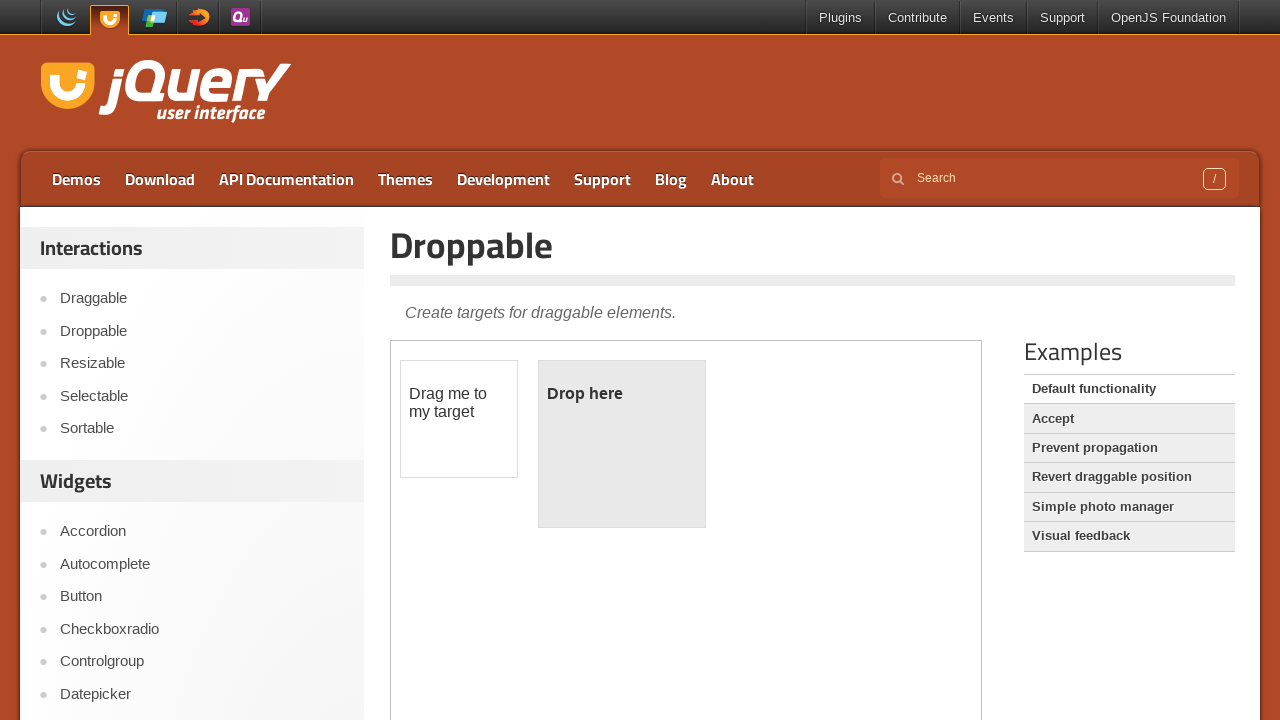

Located the demo iframe containing drag and drop elements
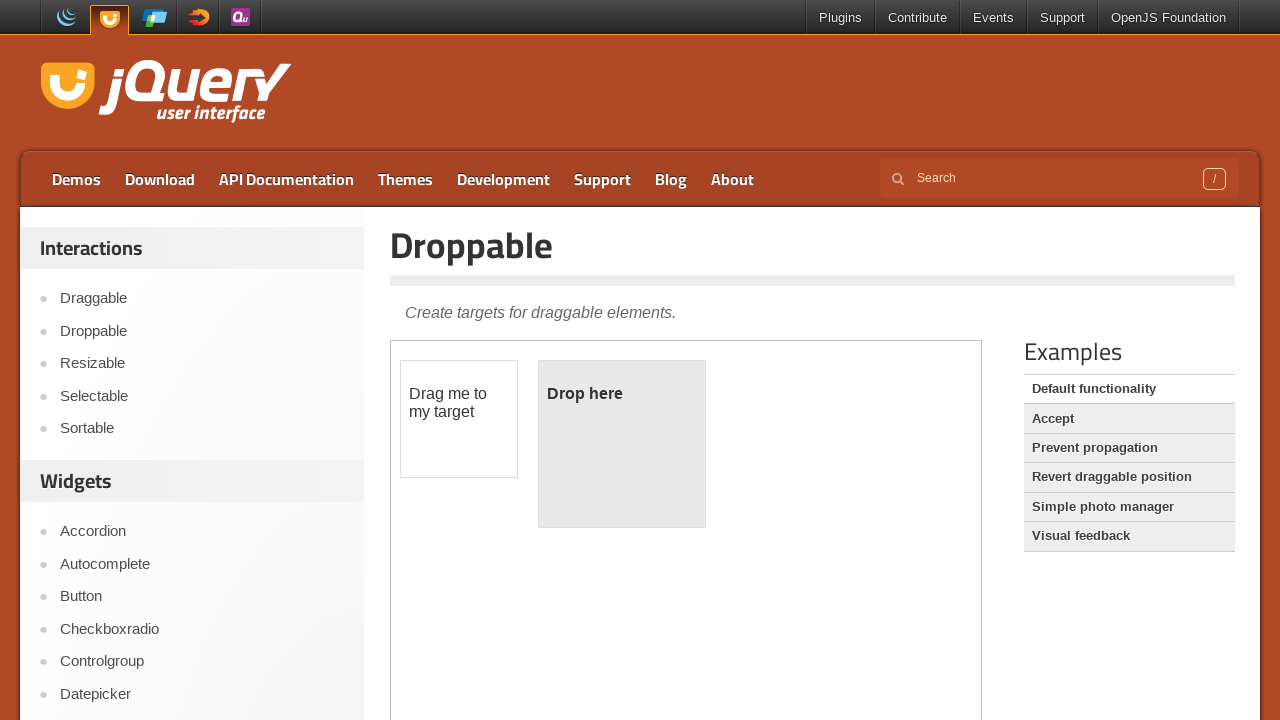

Located the draggable element (#draggable)
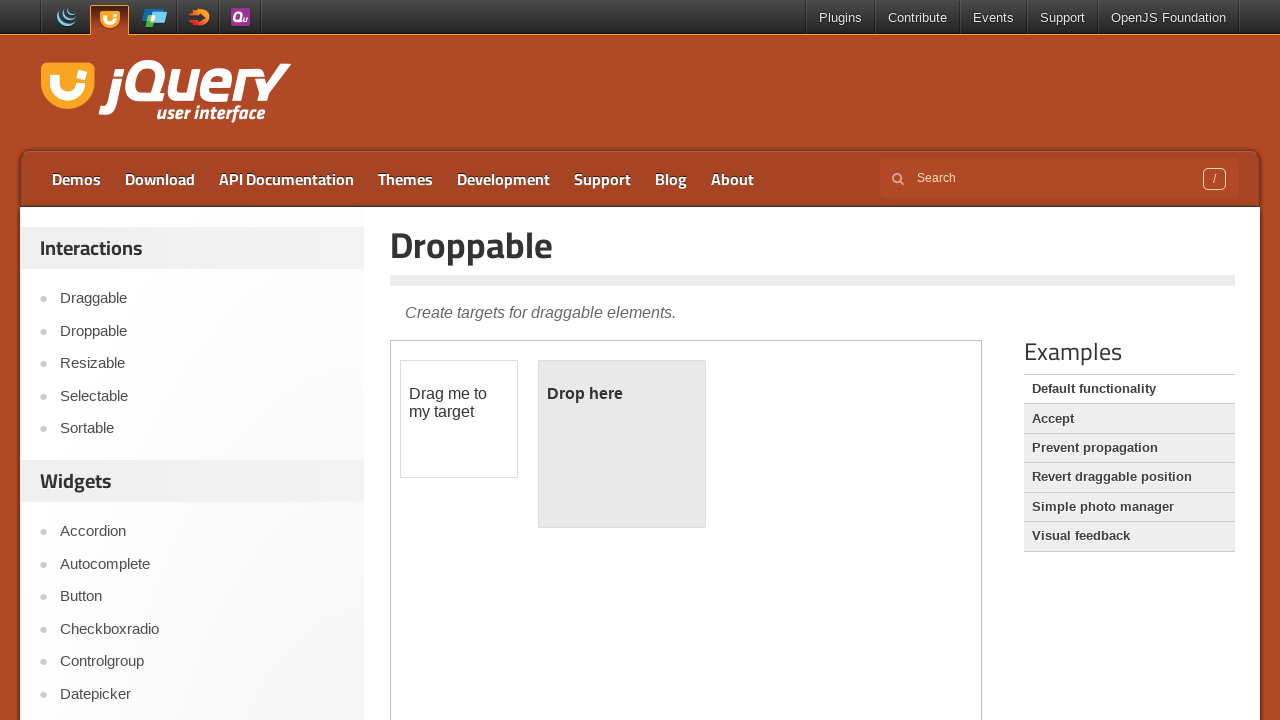

Located the droppable element (#droppable)
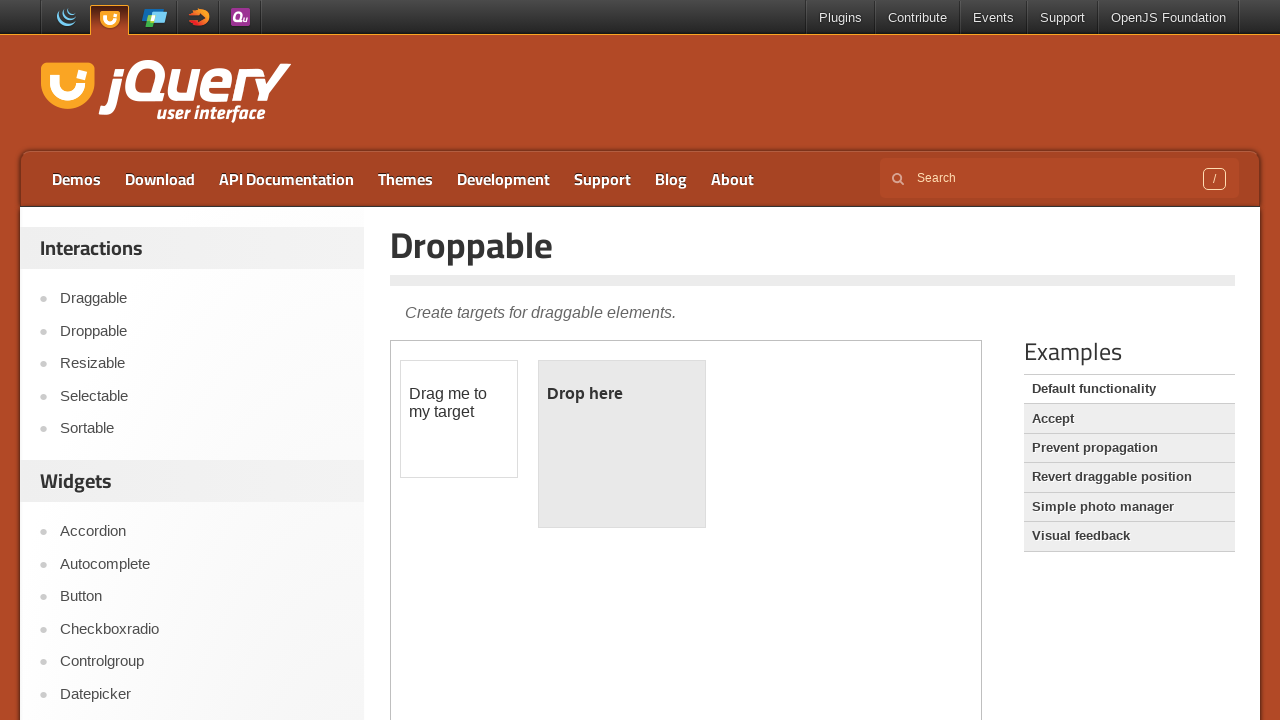

Hovered over the draggable element at (459, 419) on .demo-frame >> internal:control=enter-frame >> #draggable
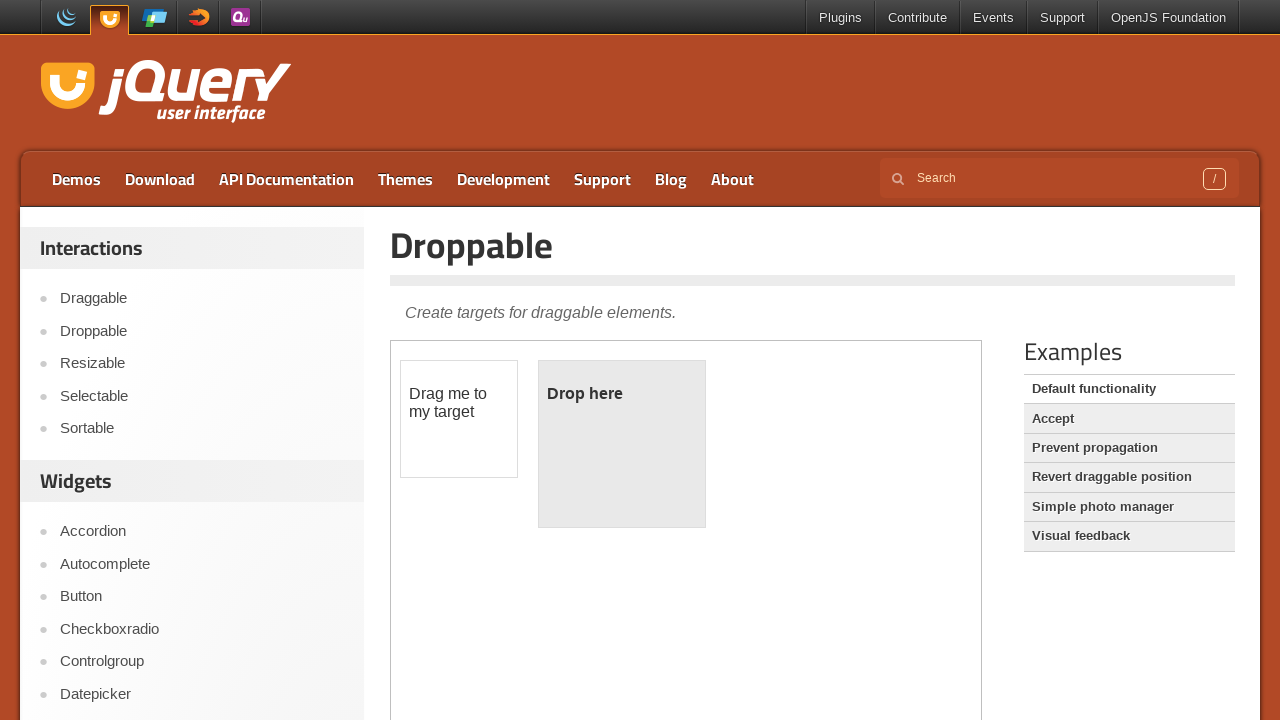

Pressed down mouse button on draggable element at (459, 419)
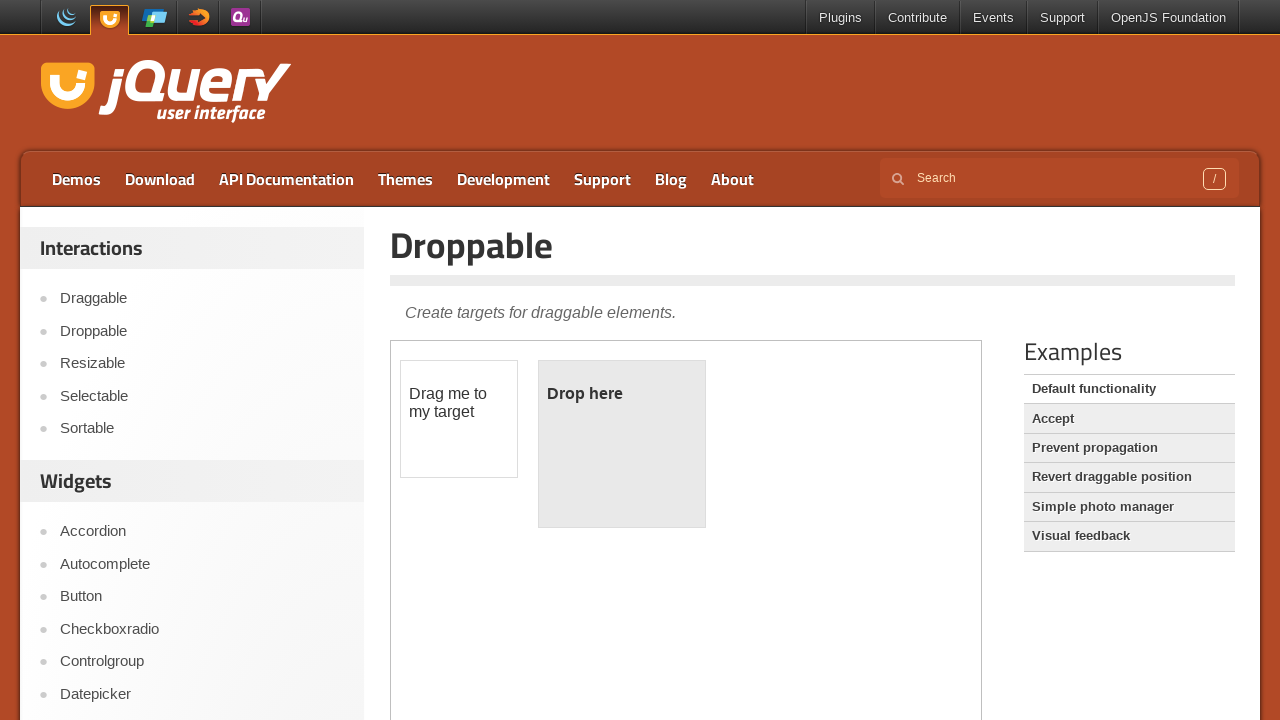

Moved mouse to hover over the droppable element at (622, 444) on .demo-frame >> internal:control=enter-frame >> #droppable
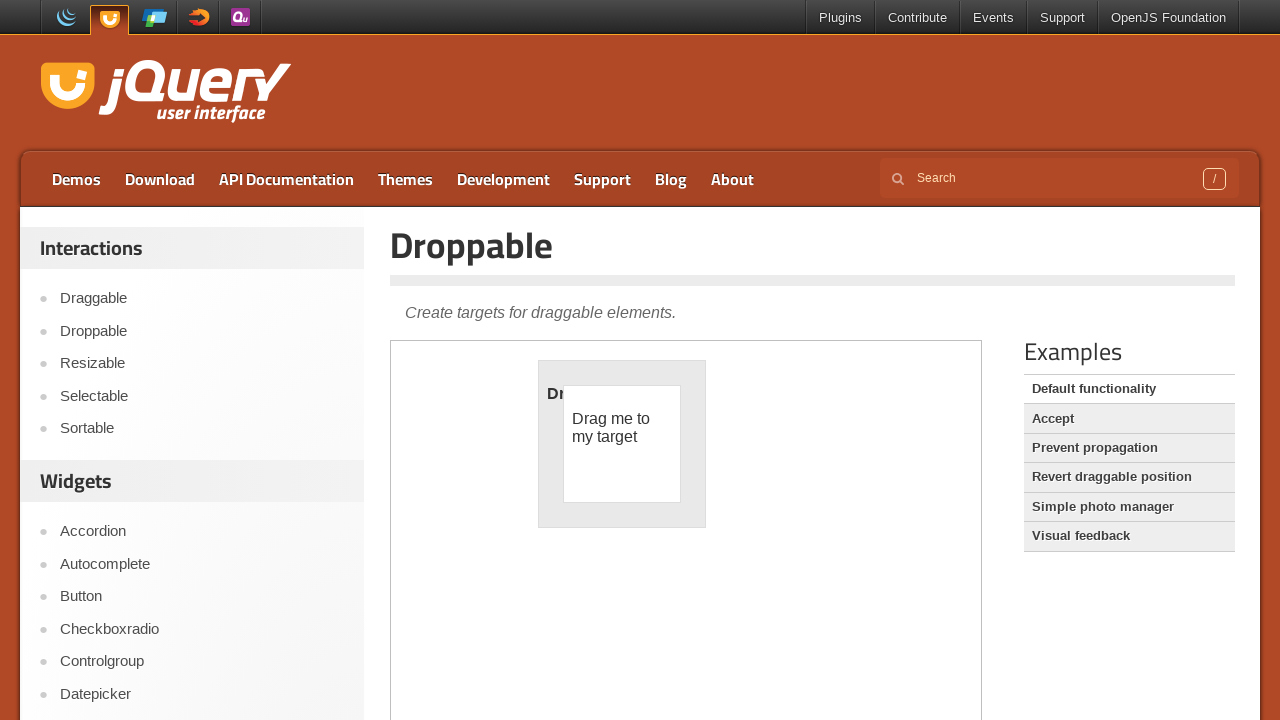

Released mouse button to complete the drag and drop at (622, 444)
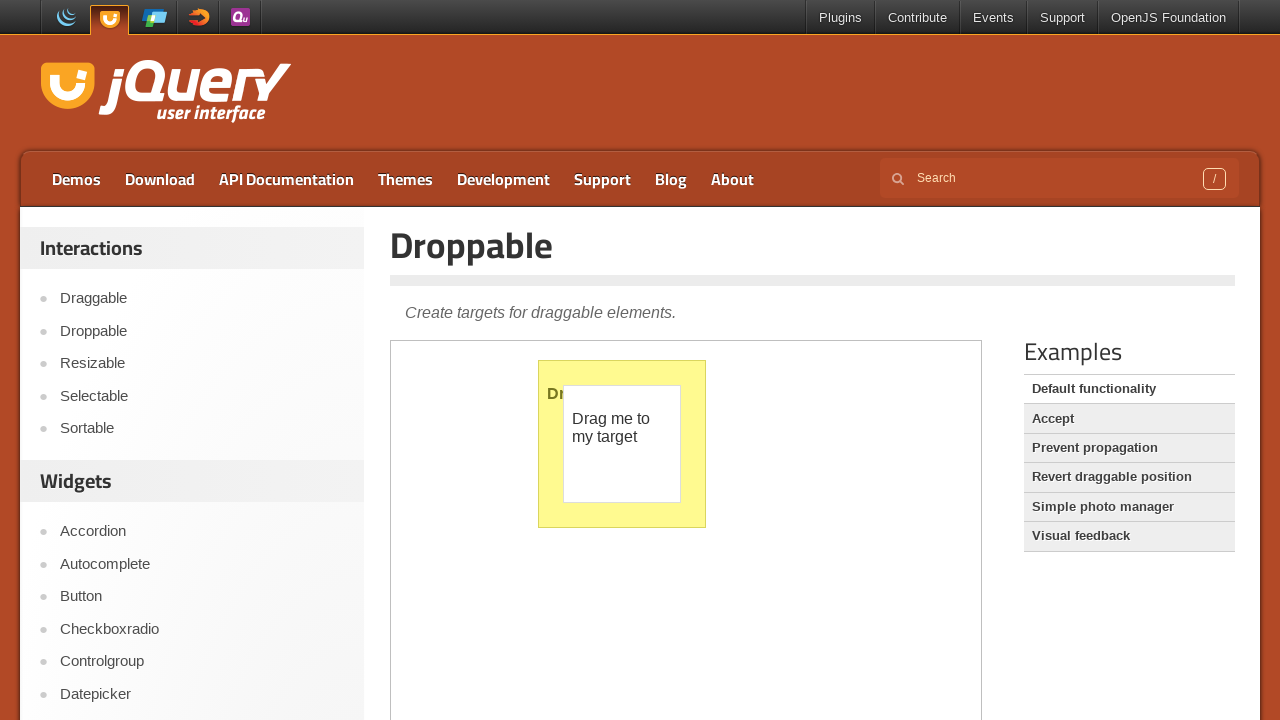

Verified that the droppable element displays 'Dropped!' text - drag and drop successful
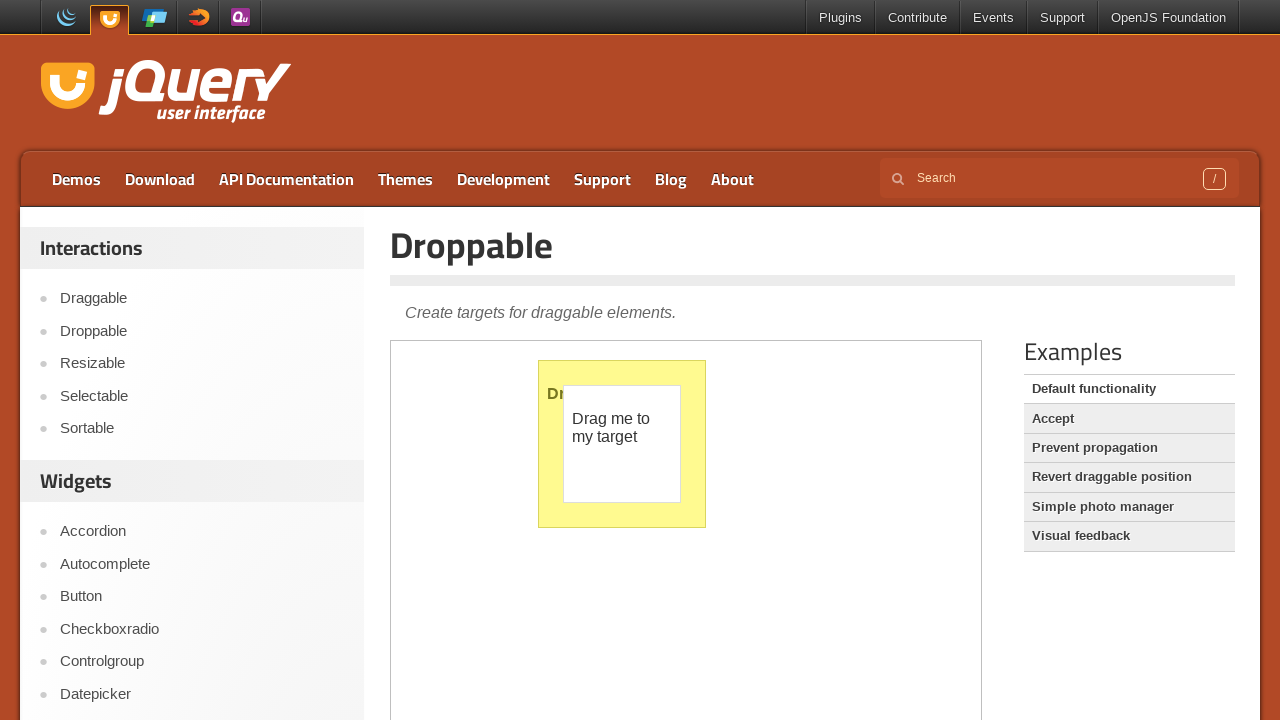

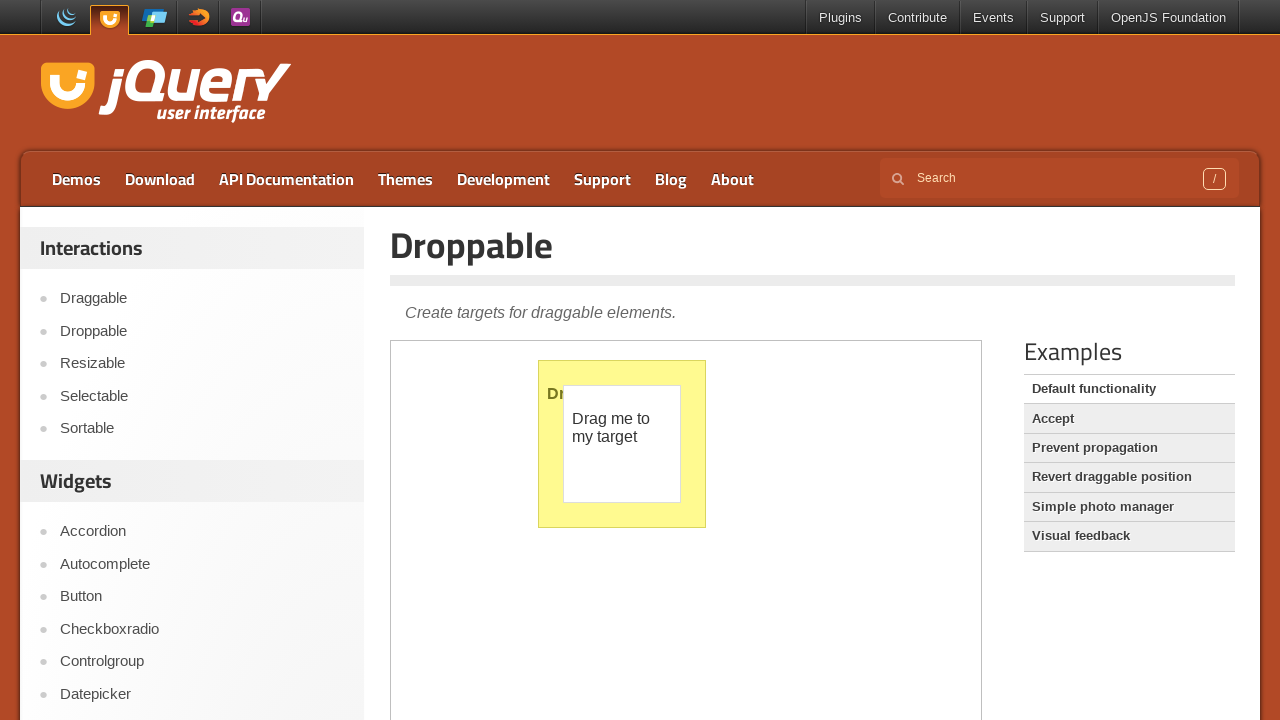